Tests equilateral triangle classification by entering three equal side lengths and verifying the tool correctly identifies it as equilateral

Starting URL: http://www.vanilton.net/triangulo/

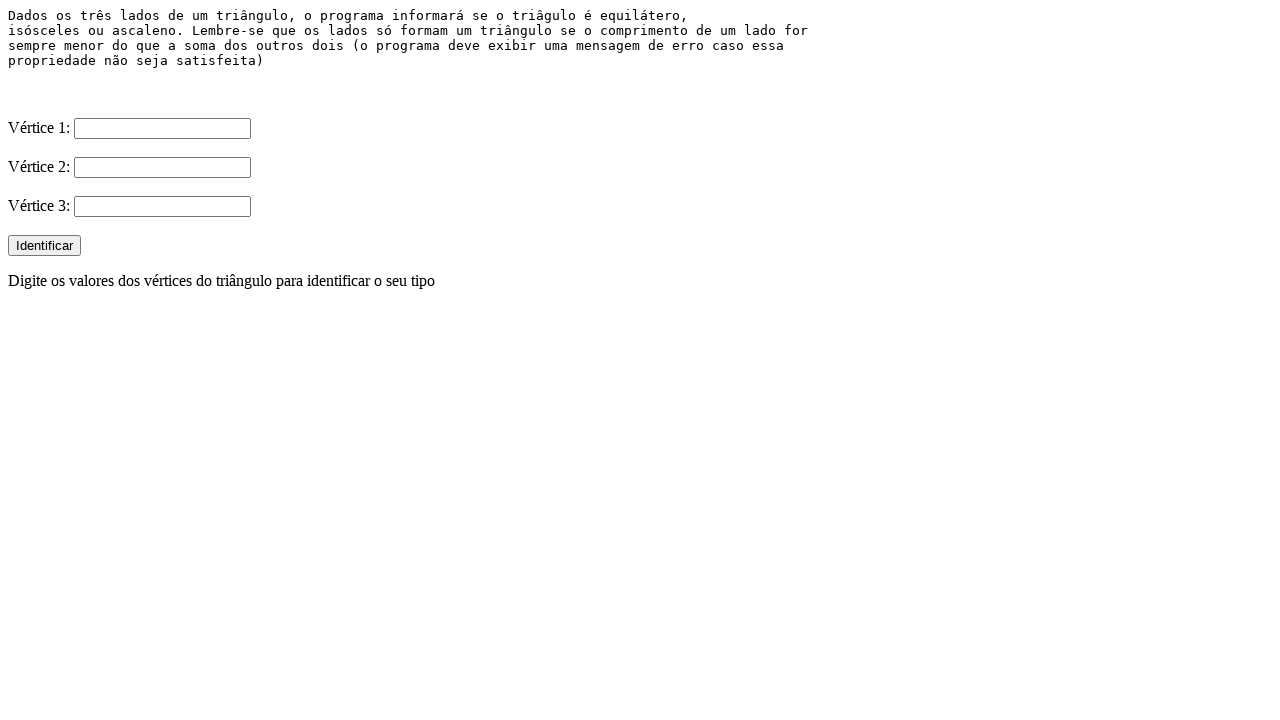

Filled V1 input field with value 5 on input[name='V1']
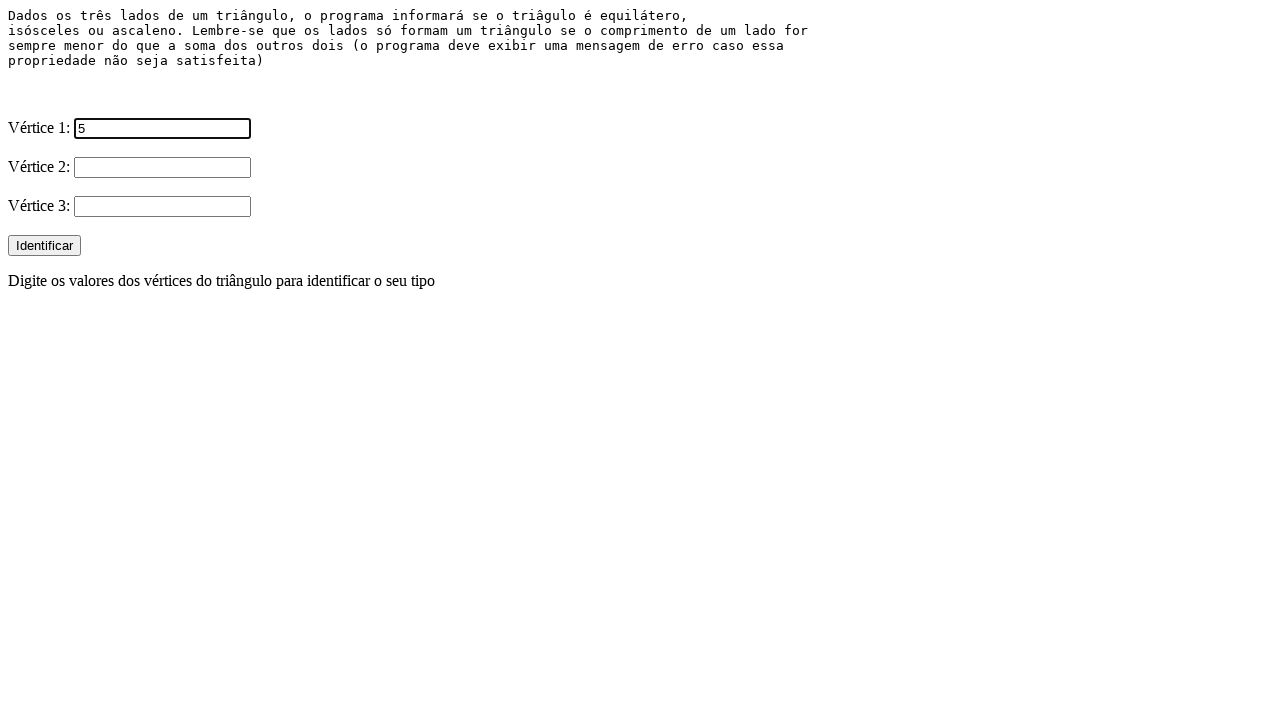

Filled V2 input field with value 5 on input[name='V2']
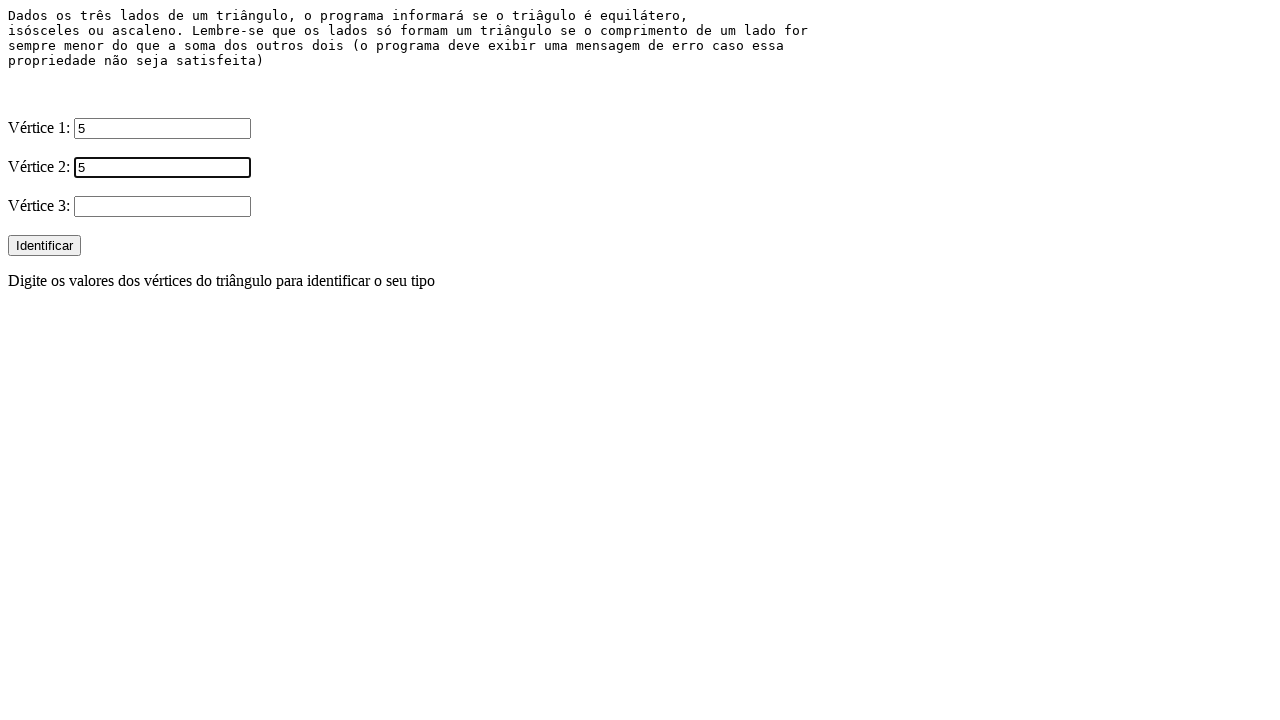

Filled V3 input field with value 5 on input[name='V3']
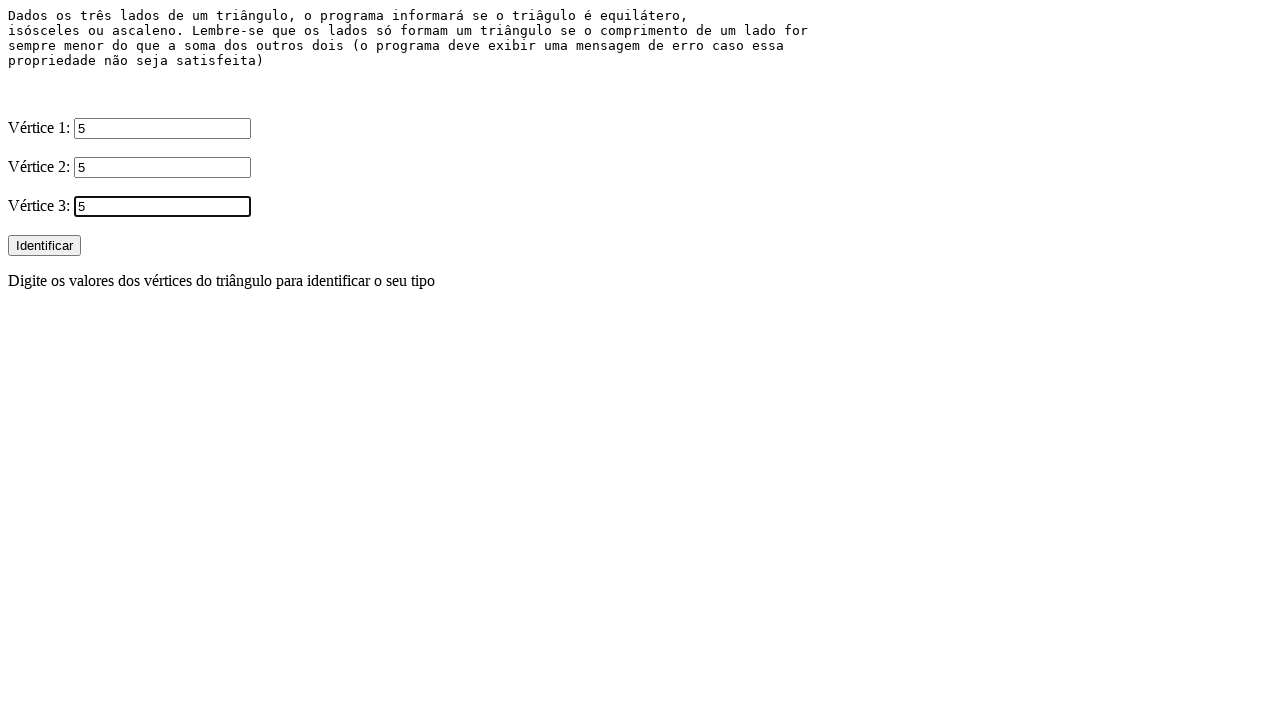

Clicked Identificar button to classify triangle with sides 5, 5, 5 at (44, 246) on input[value='Identificar']
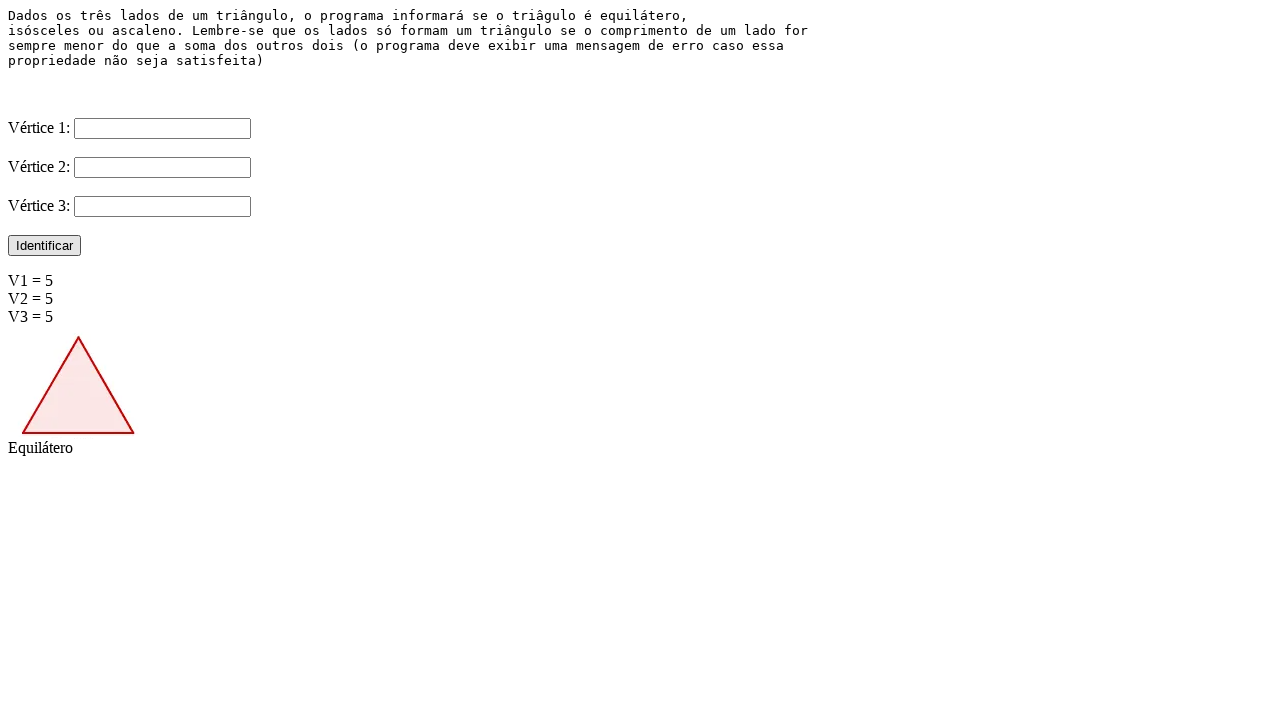

Triangle correctly identified as Equilátero (Equilateral)
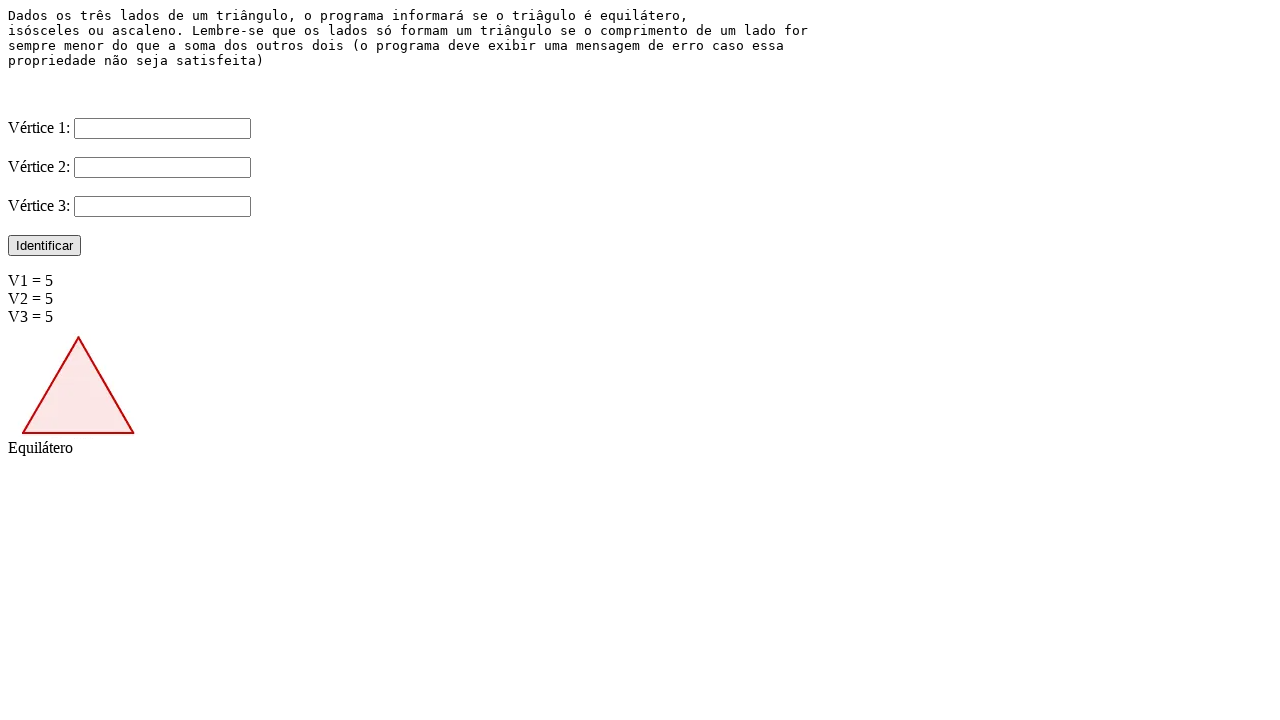

Filled V1 input field with value 7 on input[name='V1']
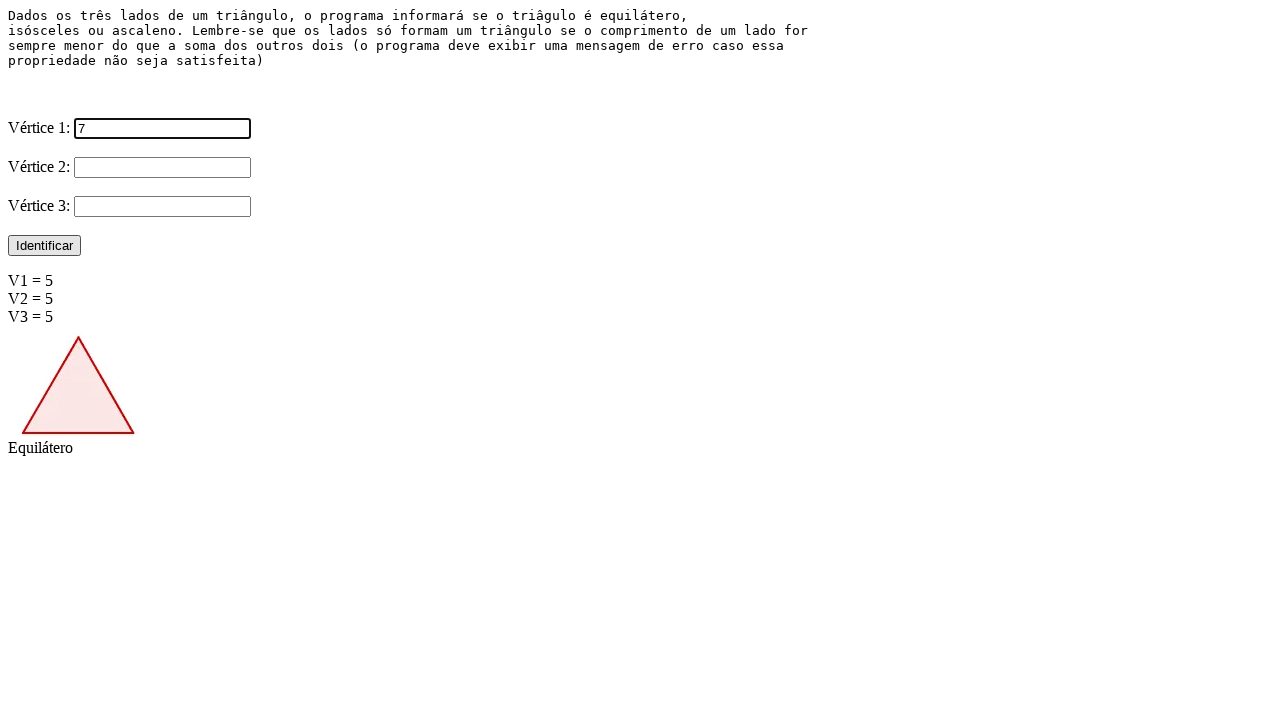

Filled V2 input field with value 7 on input[name='V2']
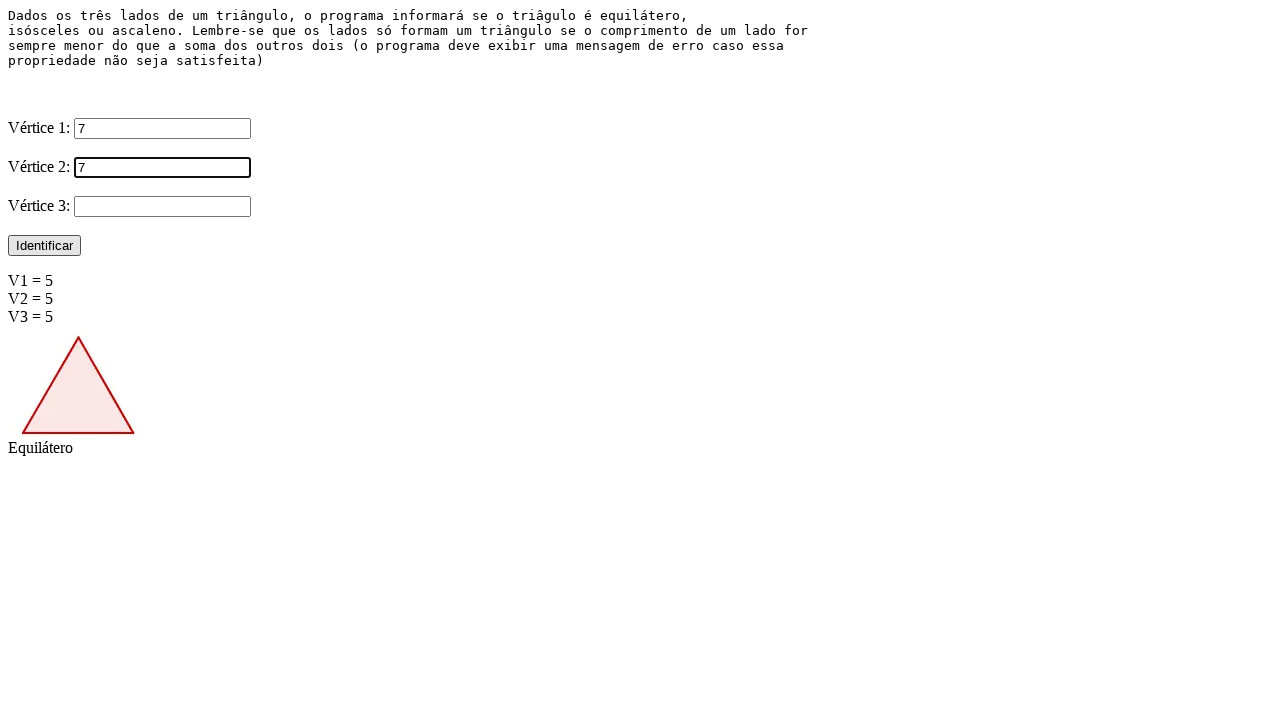

Filled V3 input field with value 7 on input[name='V3']
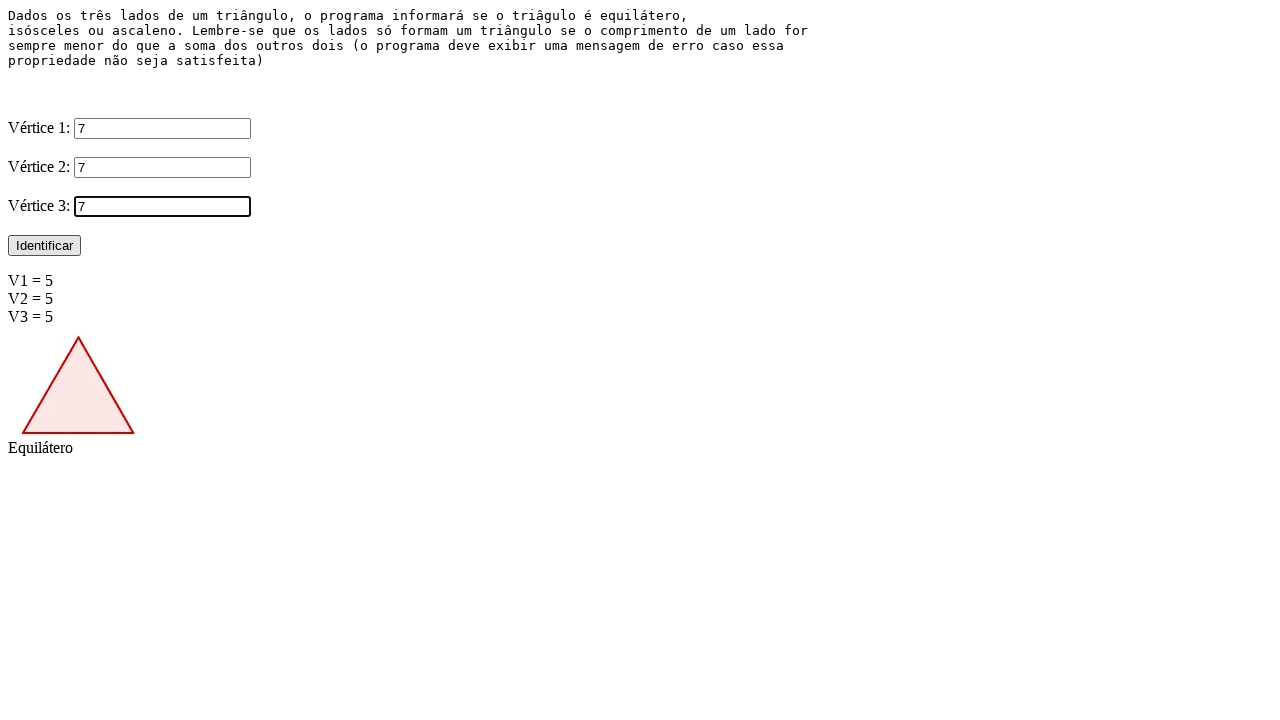

Clicked Identificar button to classify triangle with sides 7, 7, 7 at (44, 246) on input[value='Identificar']
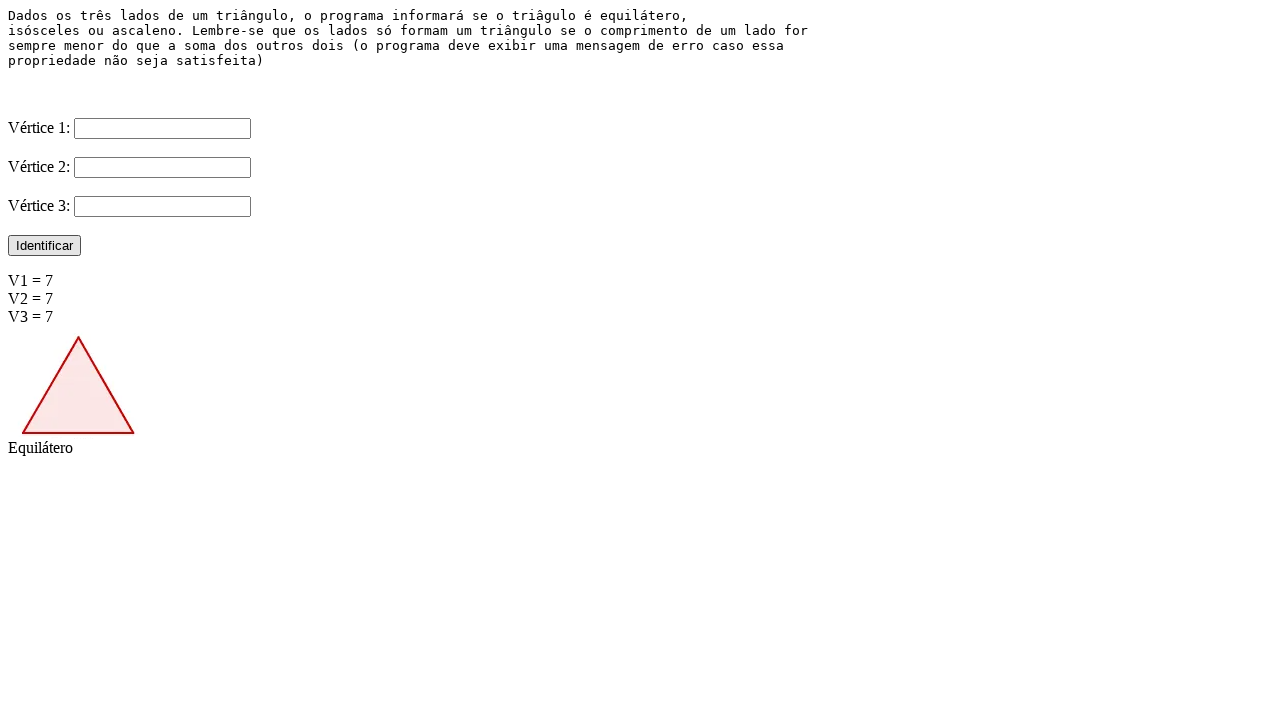

Triangle correctly identified as Equilátero (Equilateral)
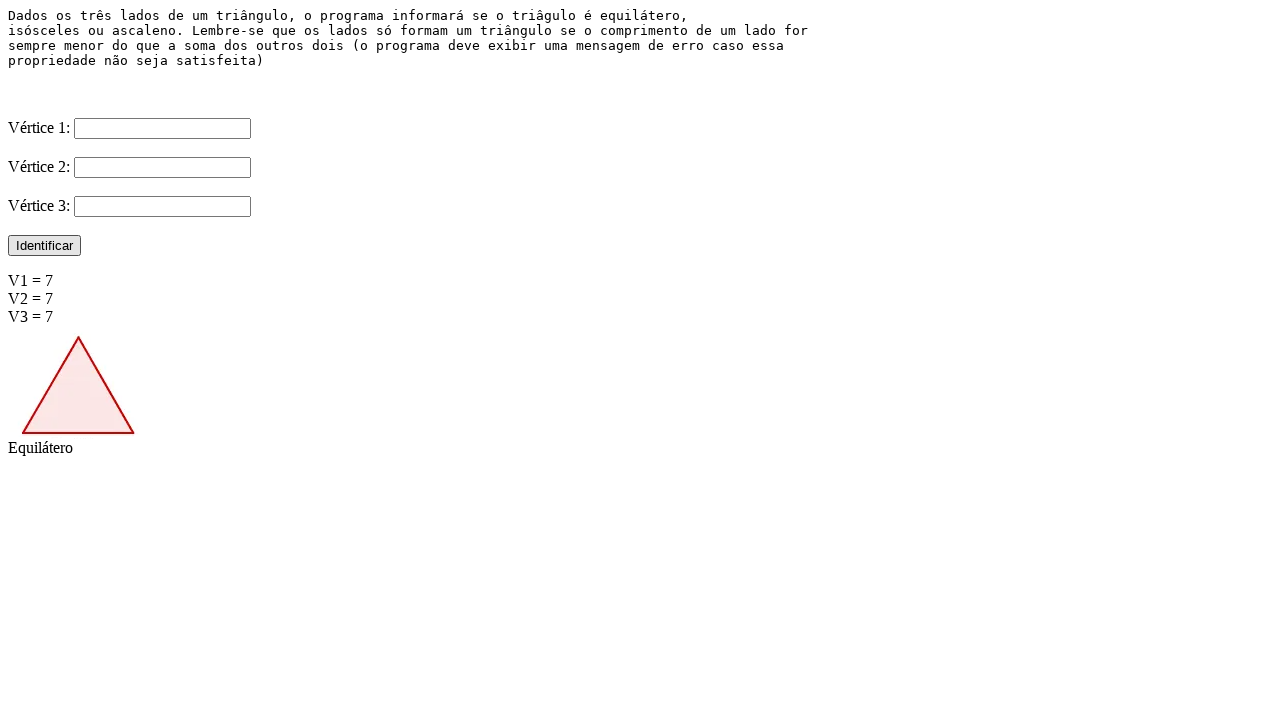

Filled V1 input field with value 10 on input[name='V1']
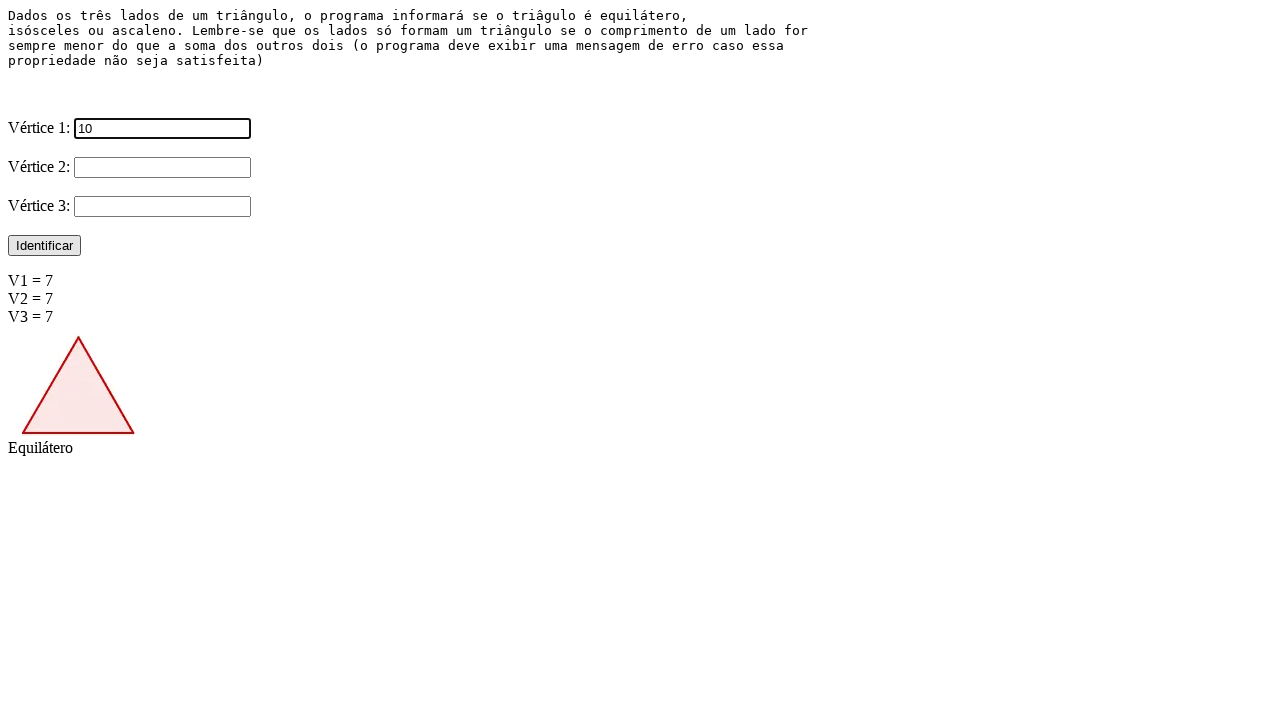

Filled V2 input field with value 10 on input[name='V2']
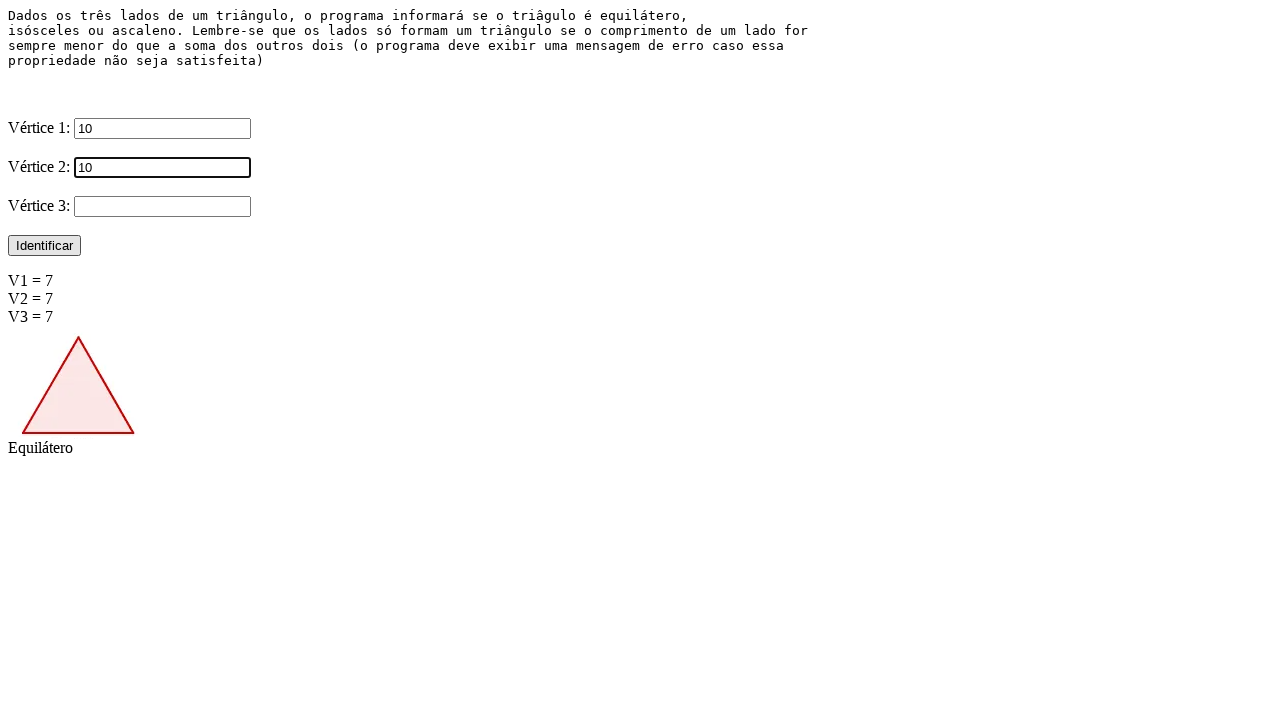

Filled V3 input field with value 10 on input[name='V3']
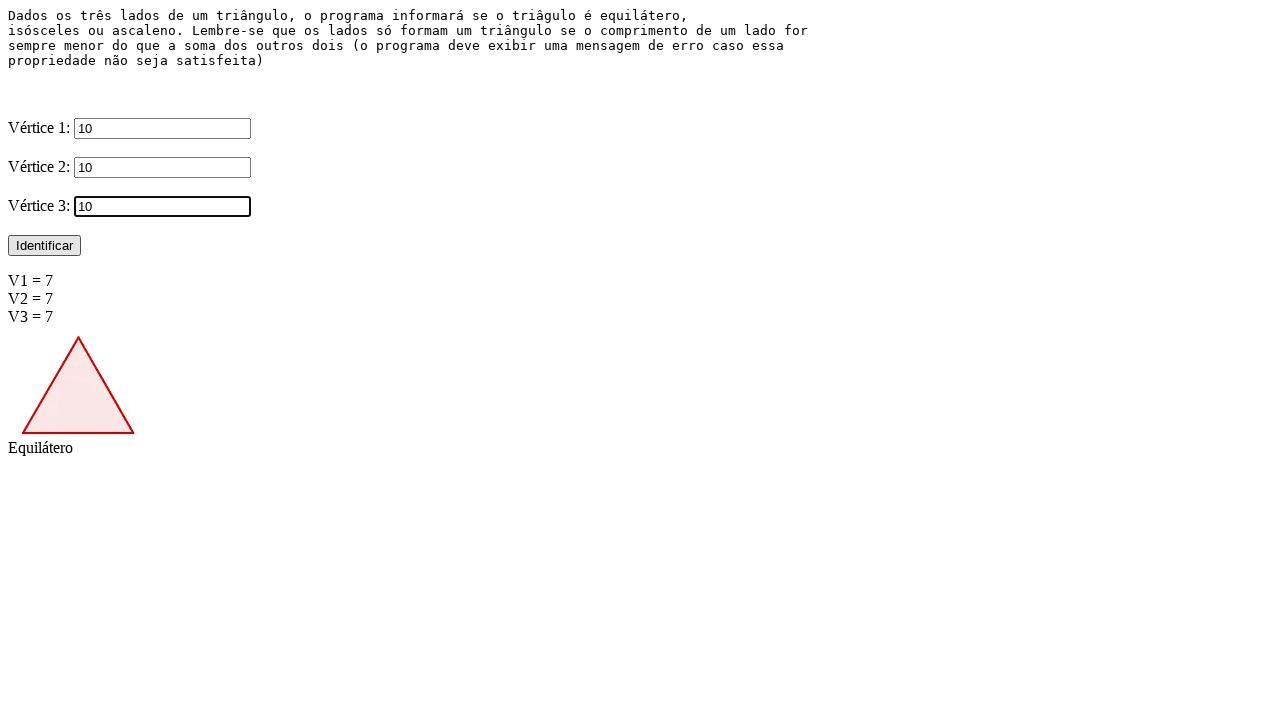

Clicked Identificar button to classify triangle with sides 10, 10, 10 at (44, 246) on input[value='Identificar']
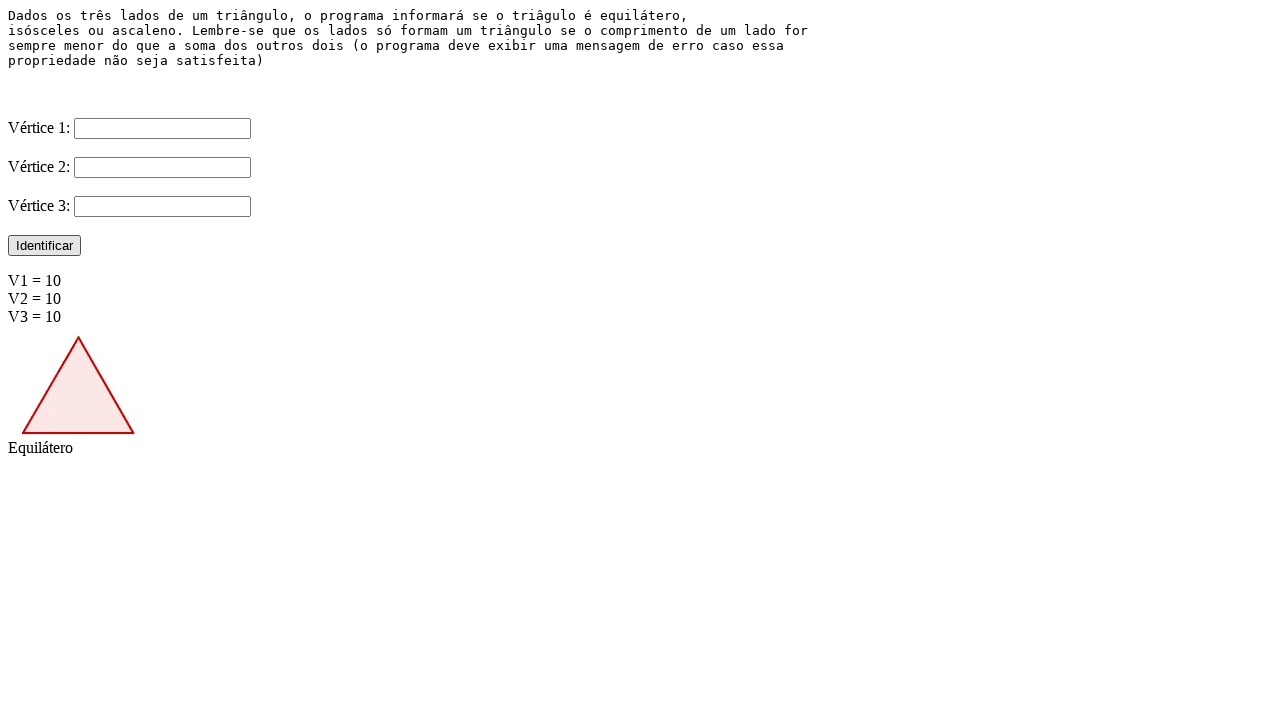

Triangle correctly identified as Equilátero (Equilateral)
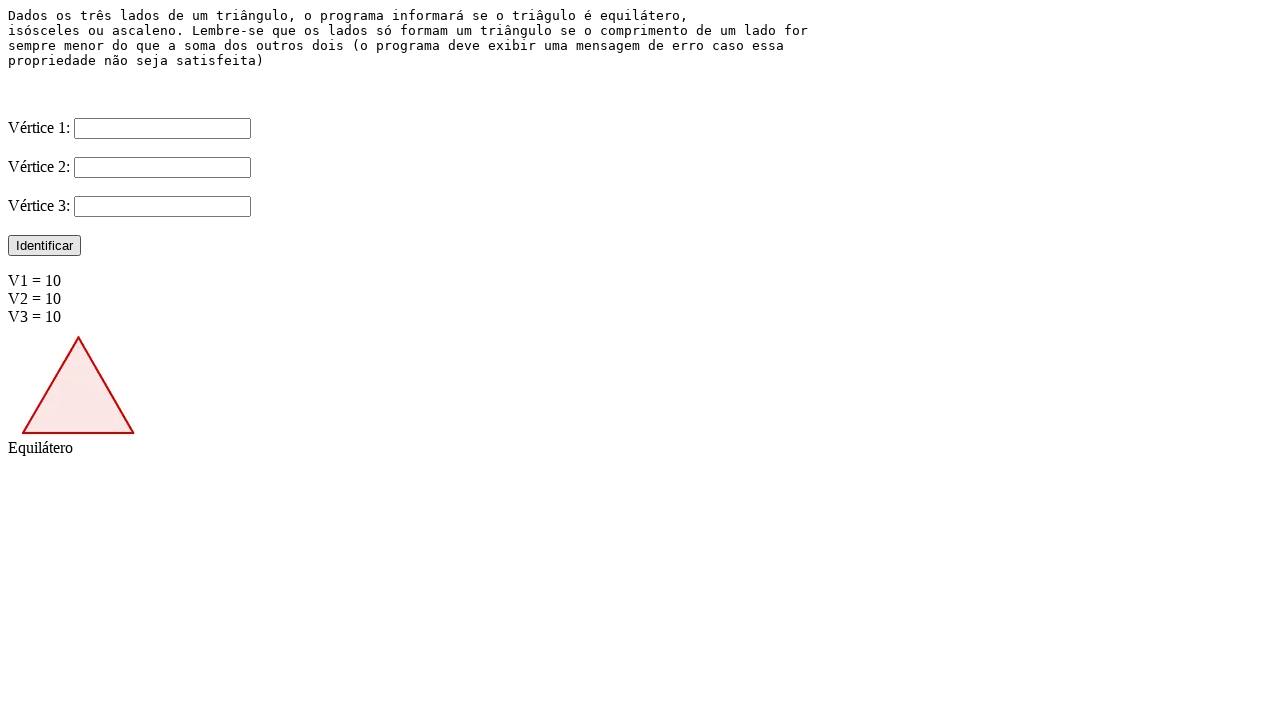

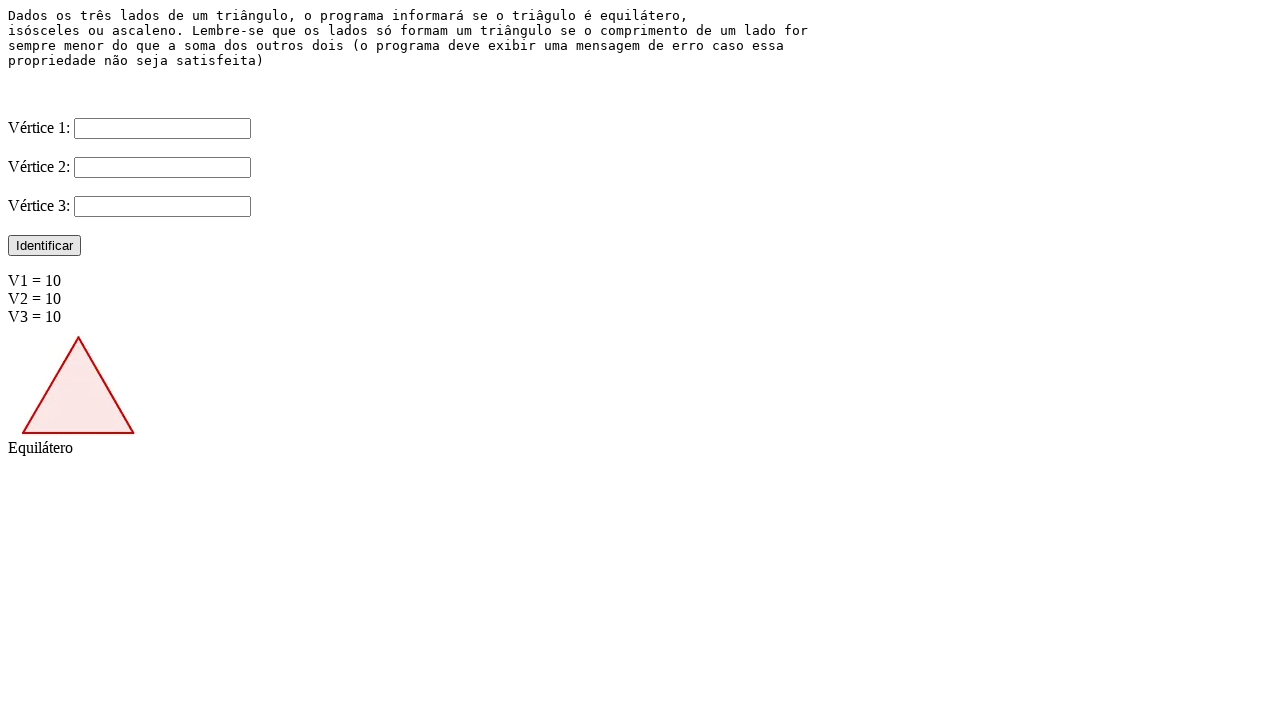